Tests iframe handling by switching between single and nested frames, filling text inputs within each frame context on a demo automation testing site.

Starting URL: http://demo.automationtesting.in/Frames.html

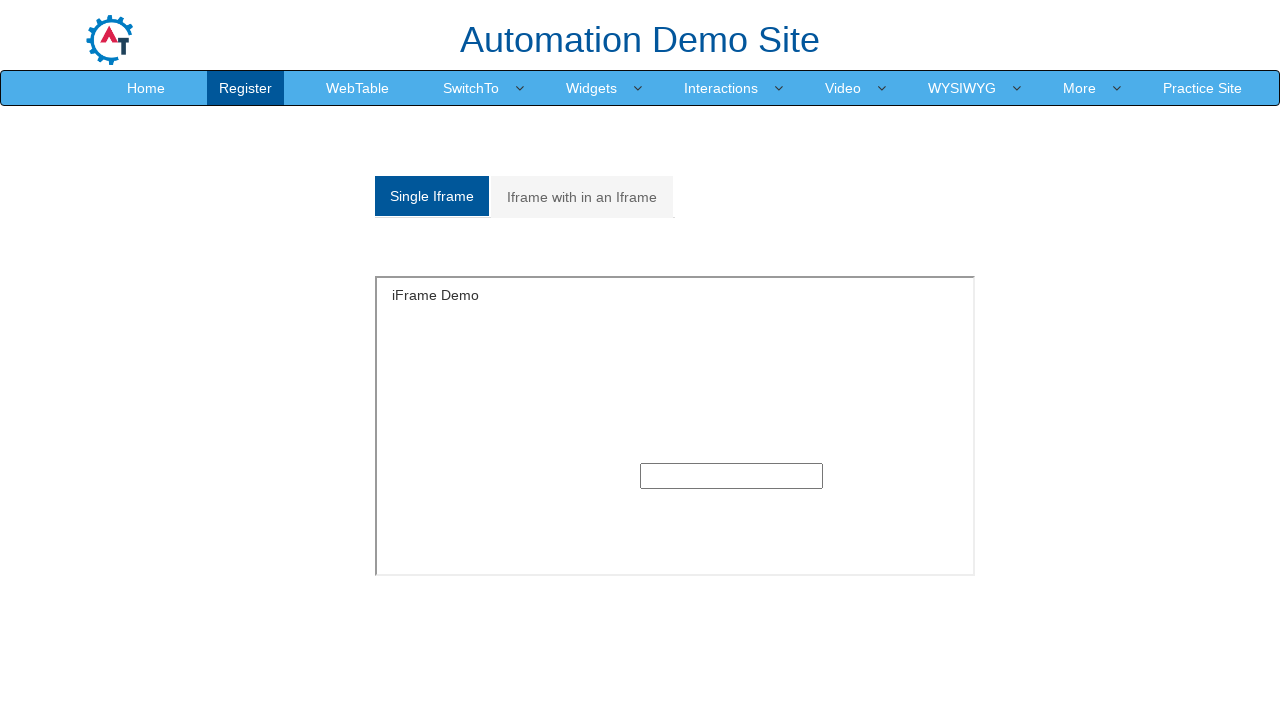

Located SingleFrame iframe
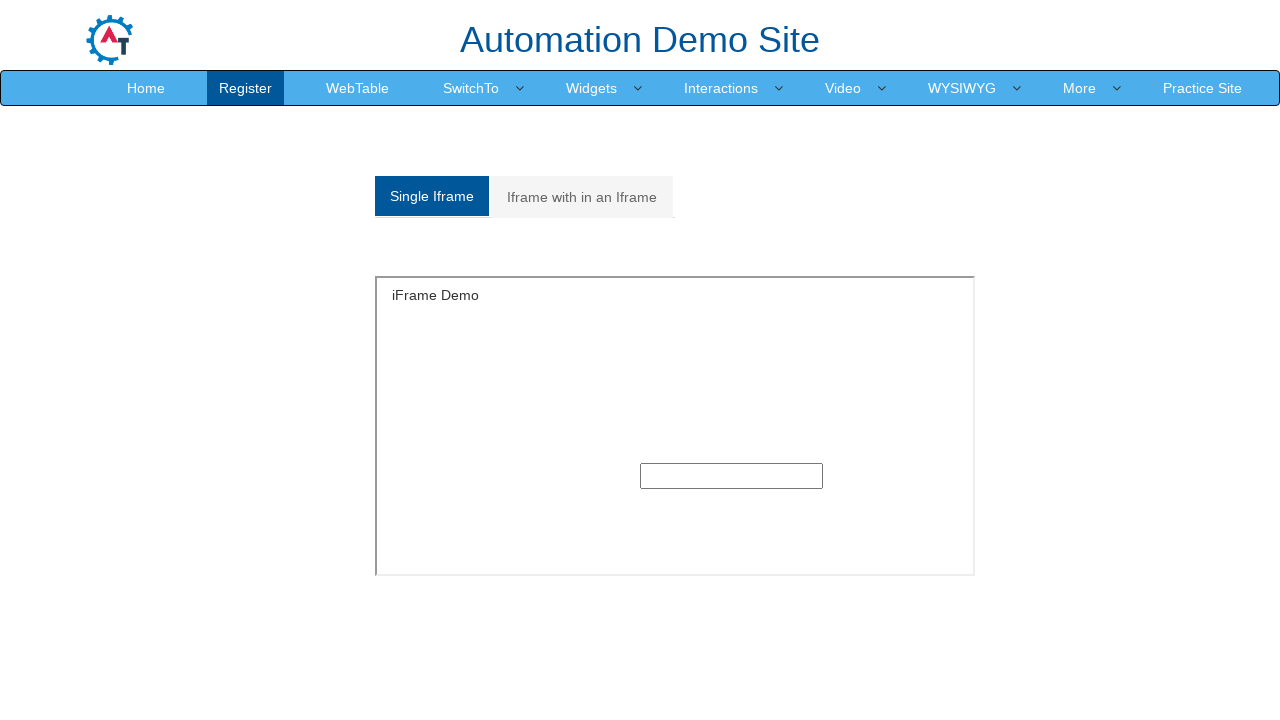

Filled text input in SingleFrame iframe with 'Pallavi' on input[type='text']
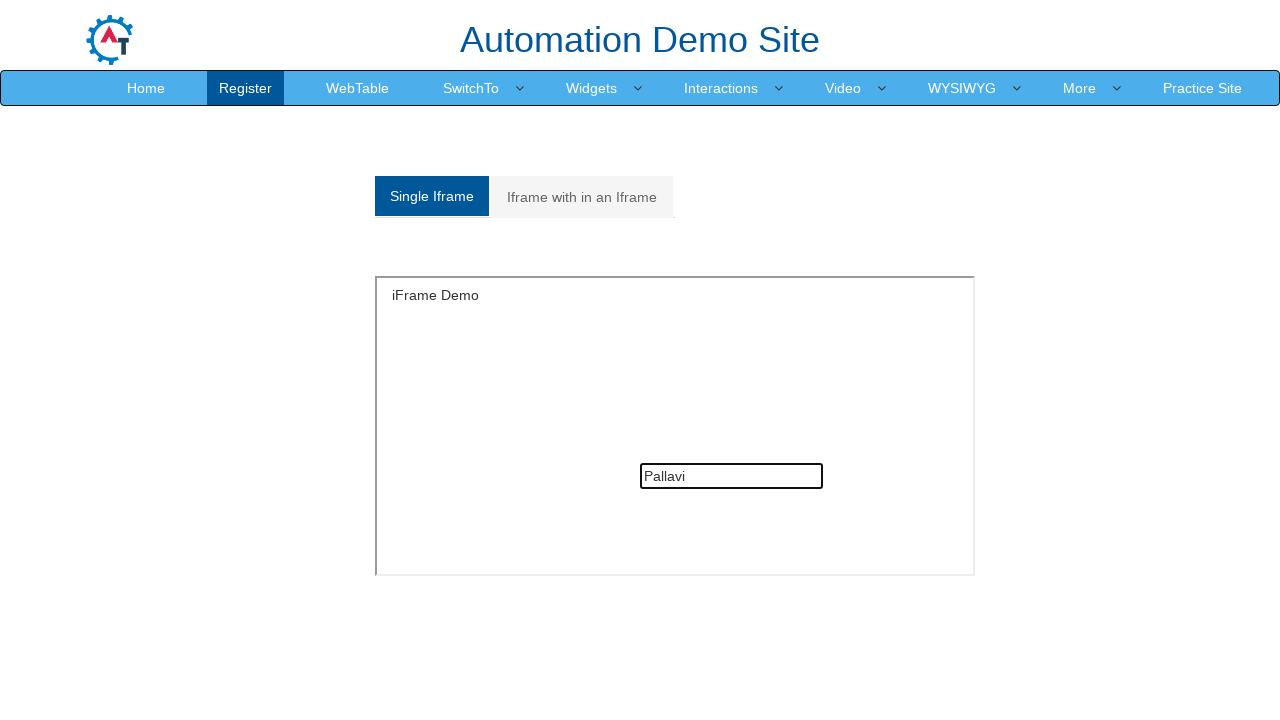

Clicked on Multiple frames tab at (582, 197) on a[href='#Multiple']
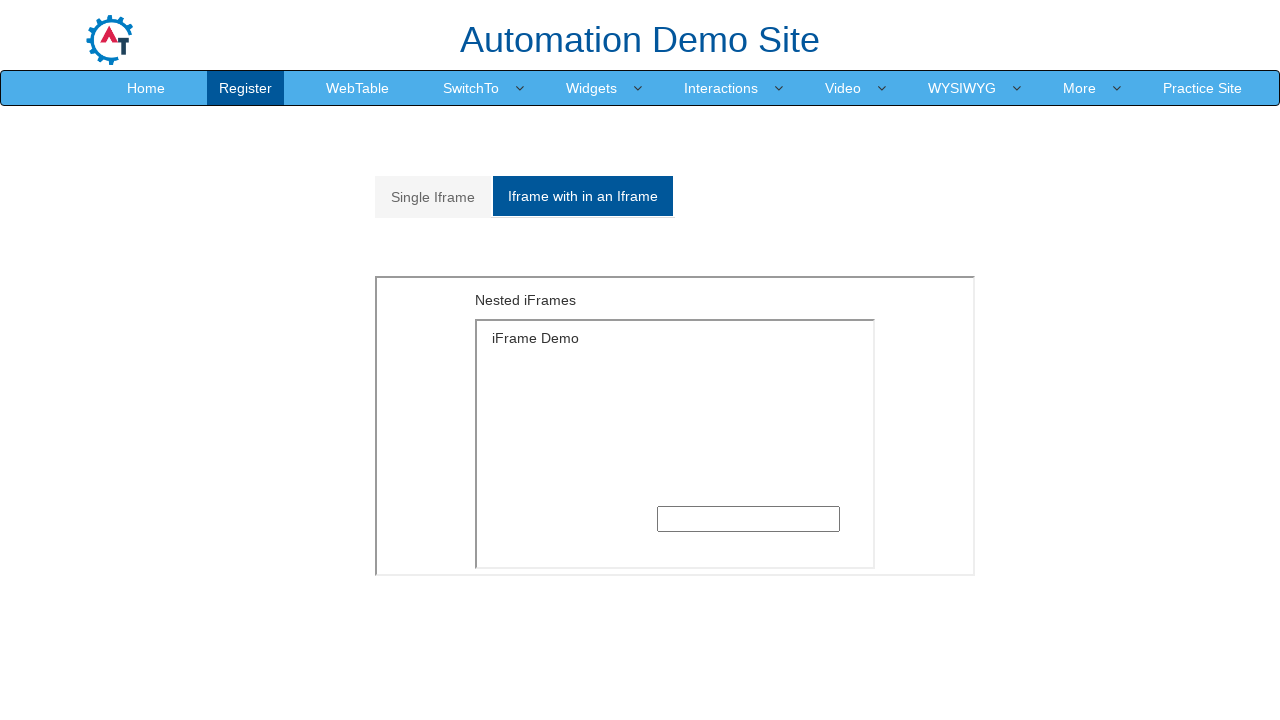

Waited for multiple frames section to be visible
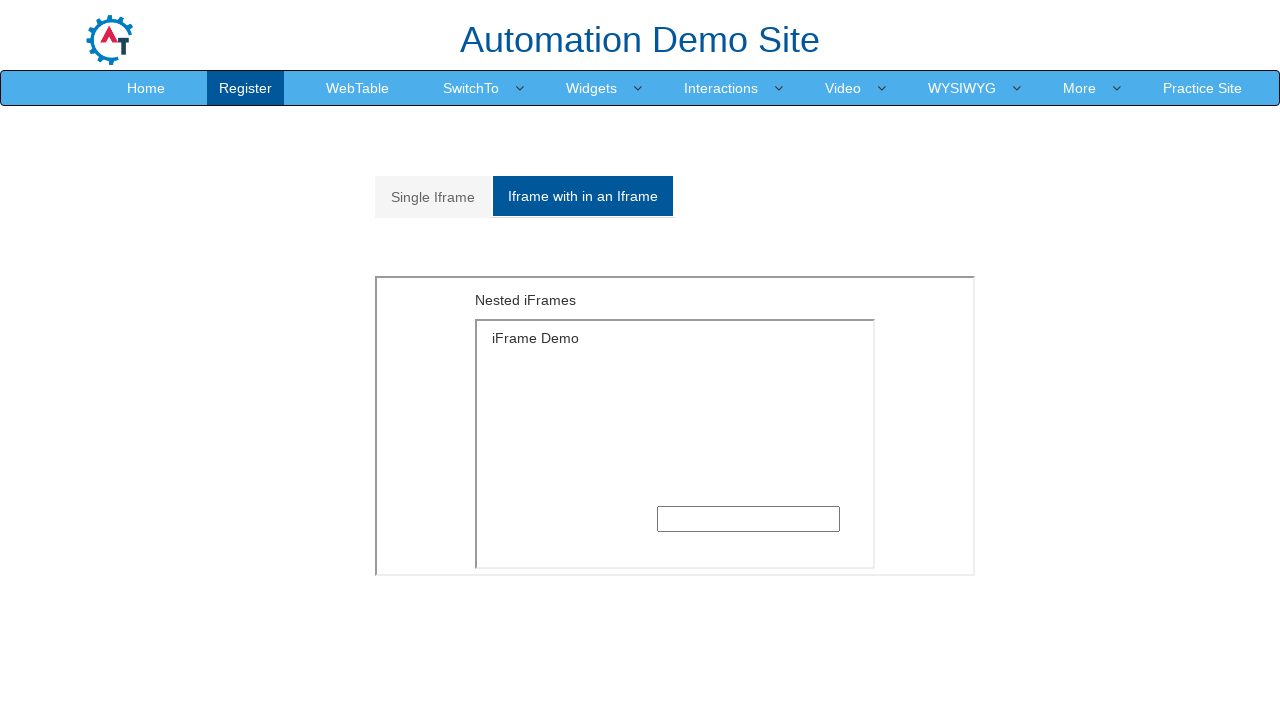

Located outer iframe (MultipleFrames.html)
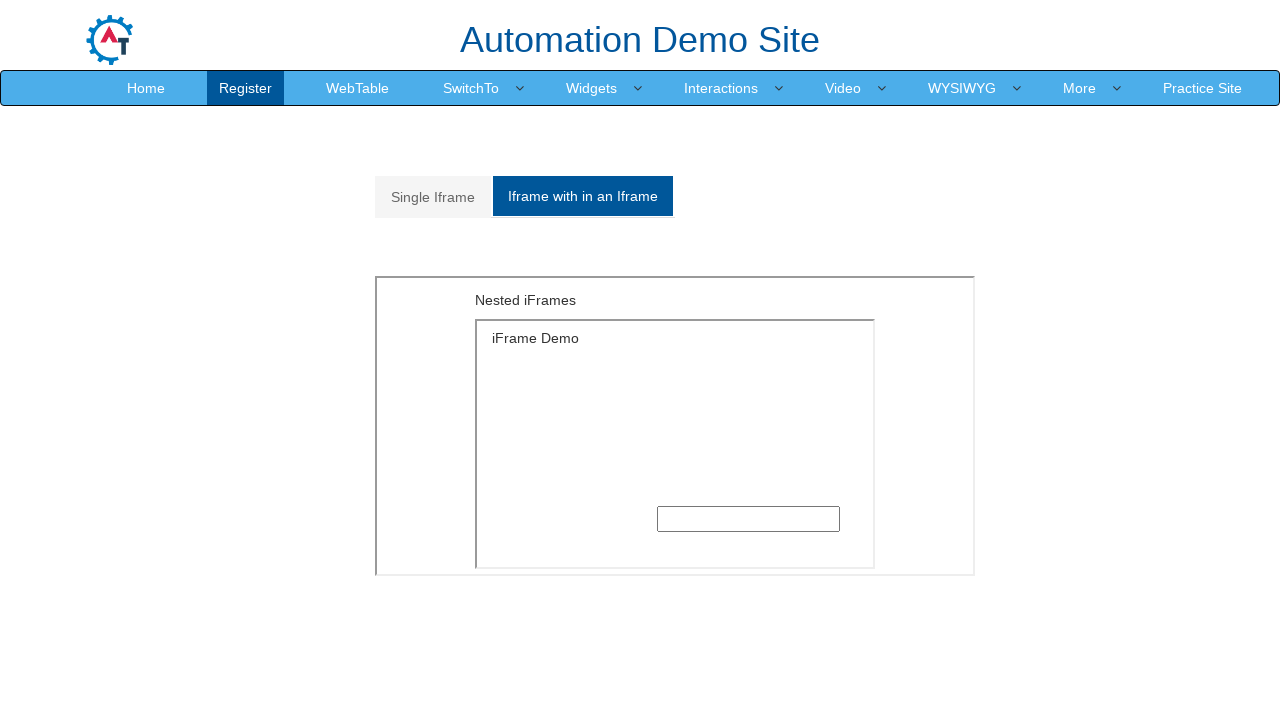

Located inner iframe (SingleFrame.html) within outer frame
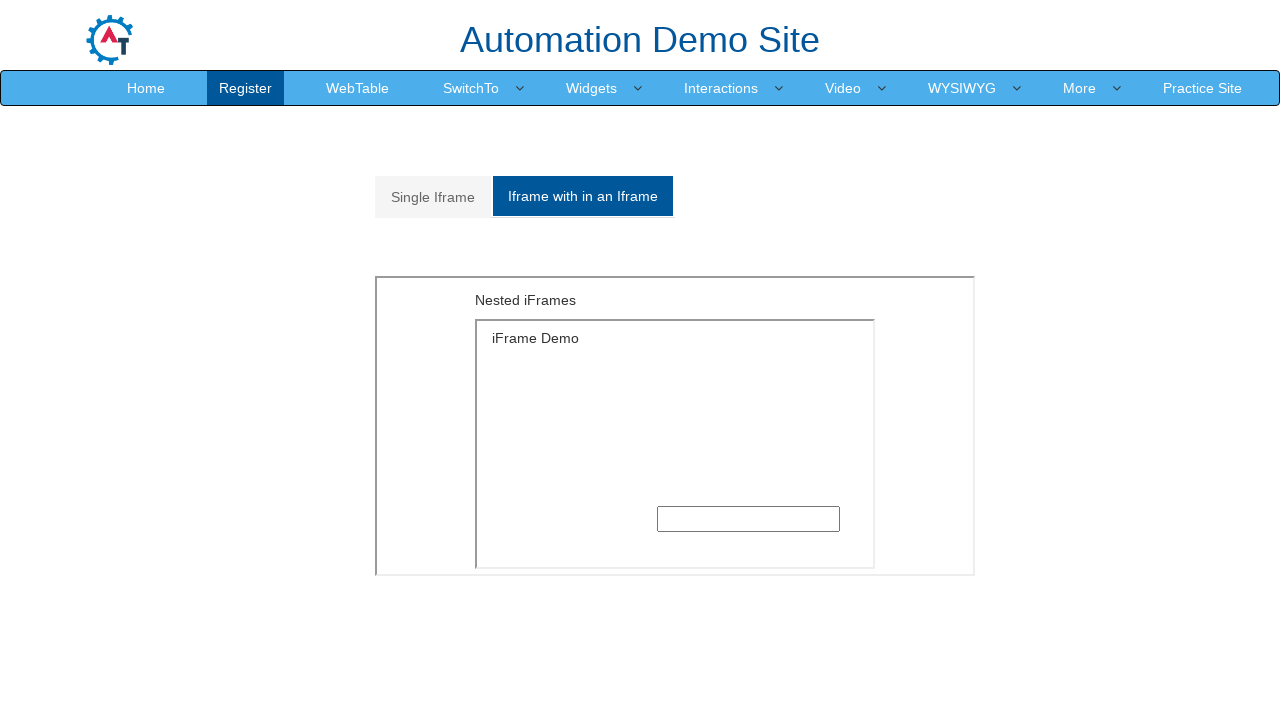

Filled text input in nested iframe with 'Pallavi' on iframe[src='MultipleFrames.html'] >> internal:control=enter-frame >> iframe[src=
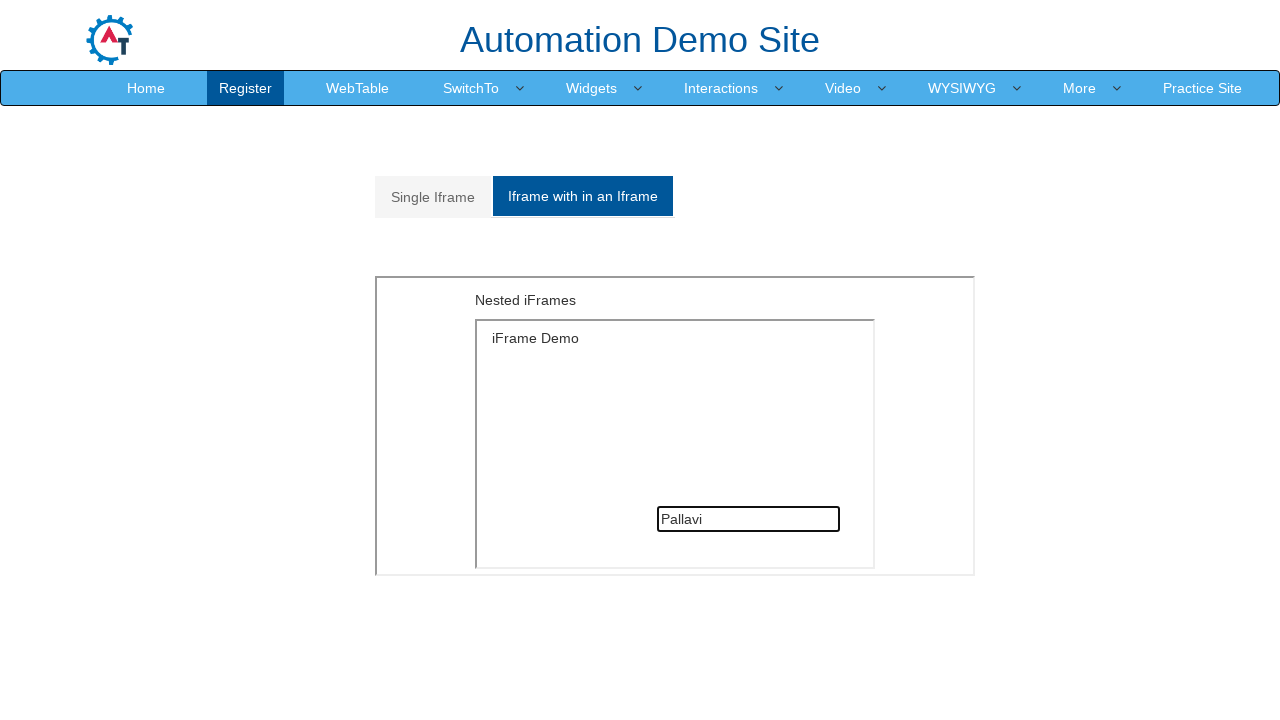

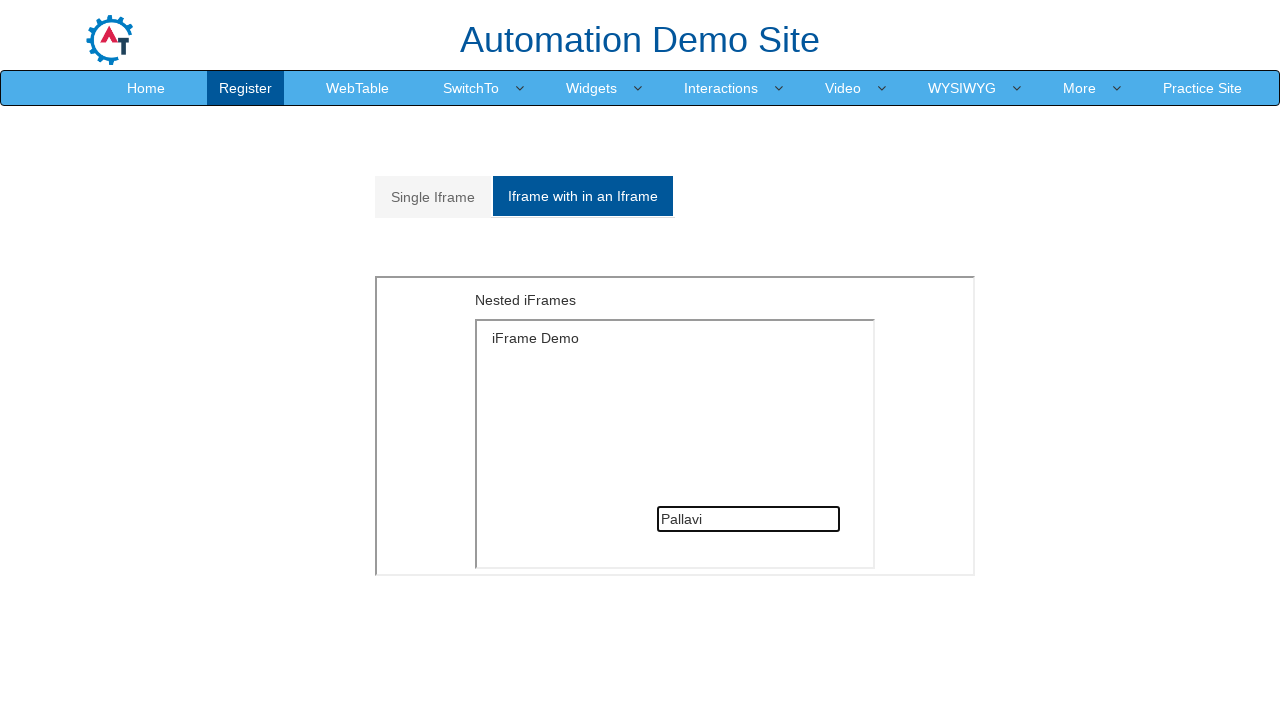